Navigates to a portfolio website and verifies that a hero image element is displayed on the page

Starting URL: https://mohitpeshwani.github.io/crazyprogrammer/

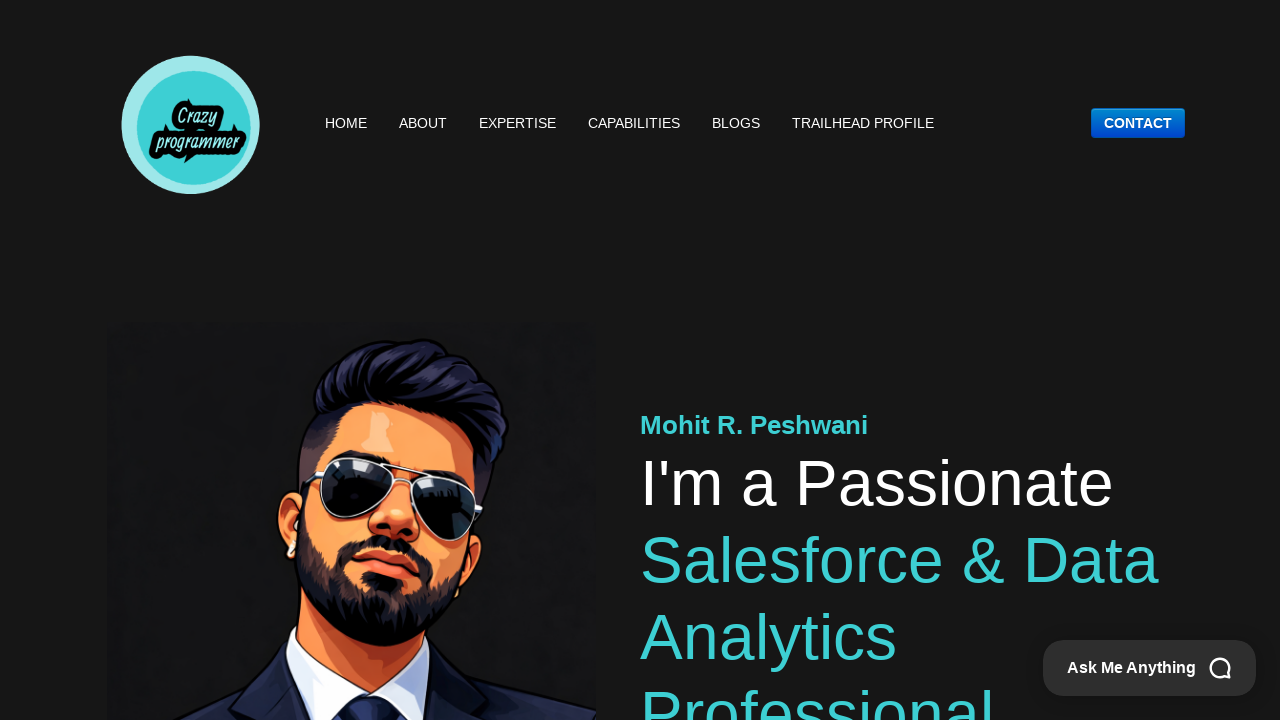

Navigated to portfolio website
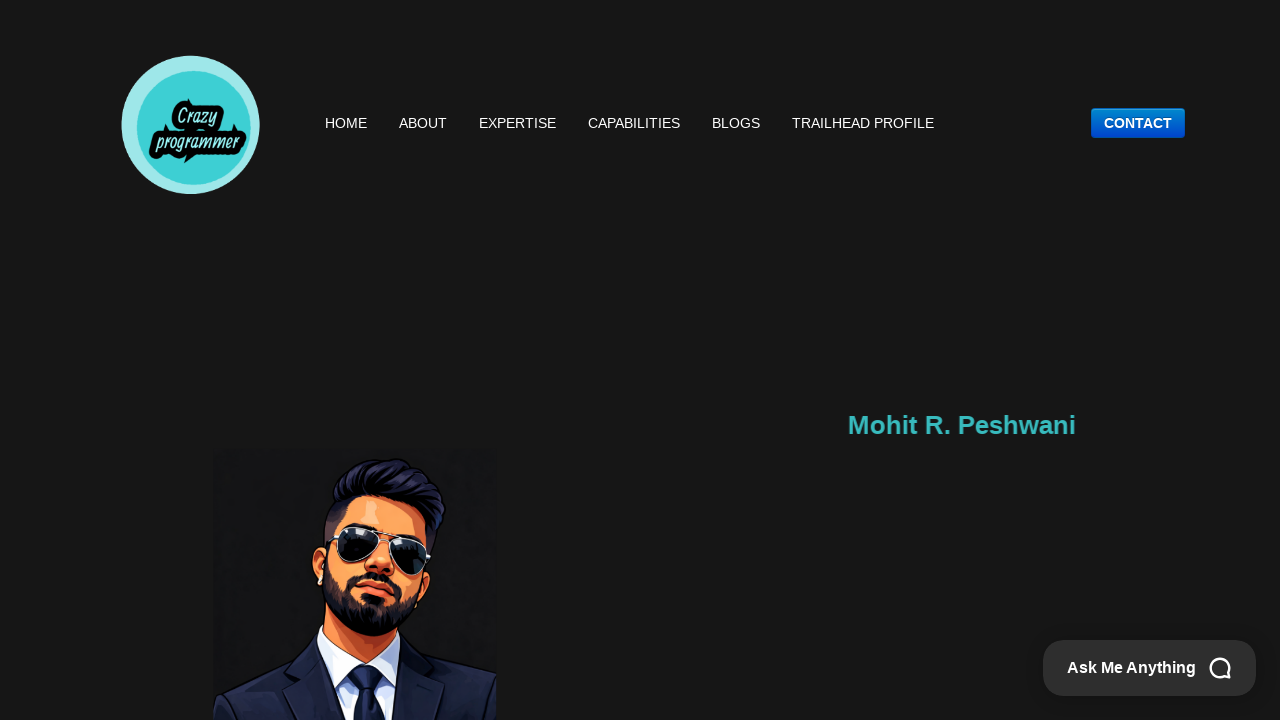

Hero image element loaded and ready
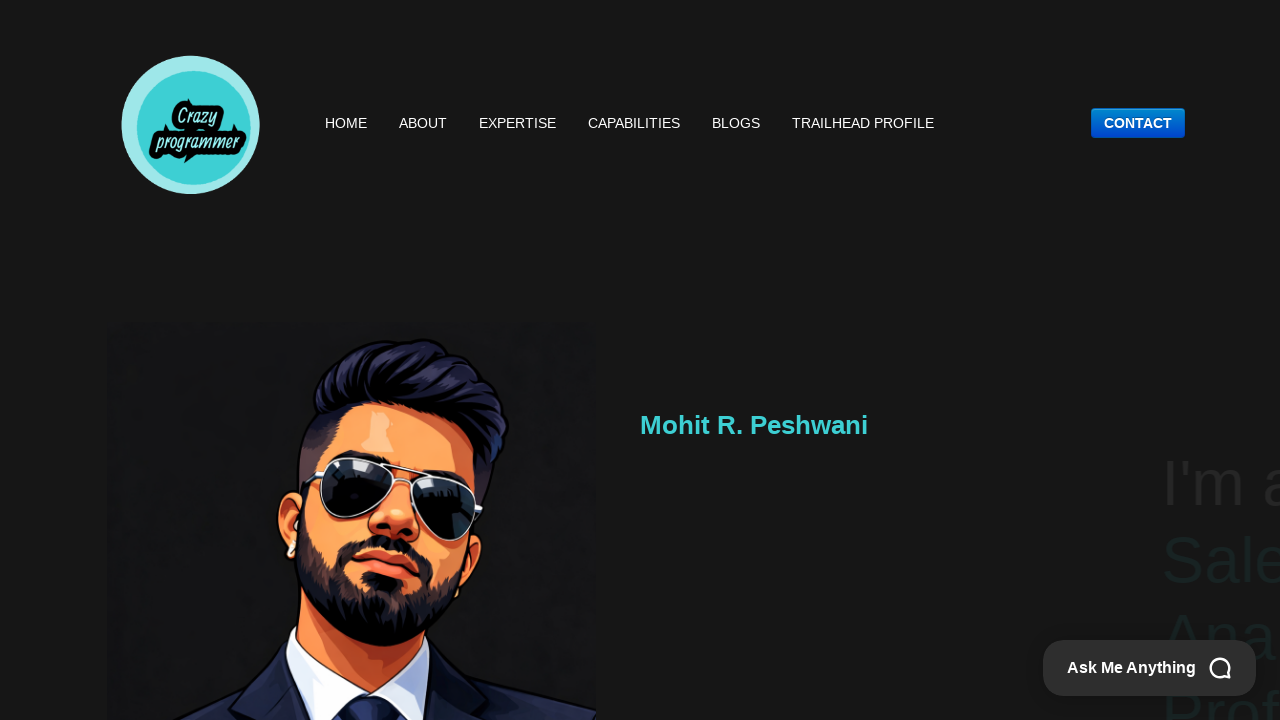

Verified hero image visibility: True
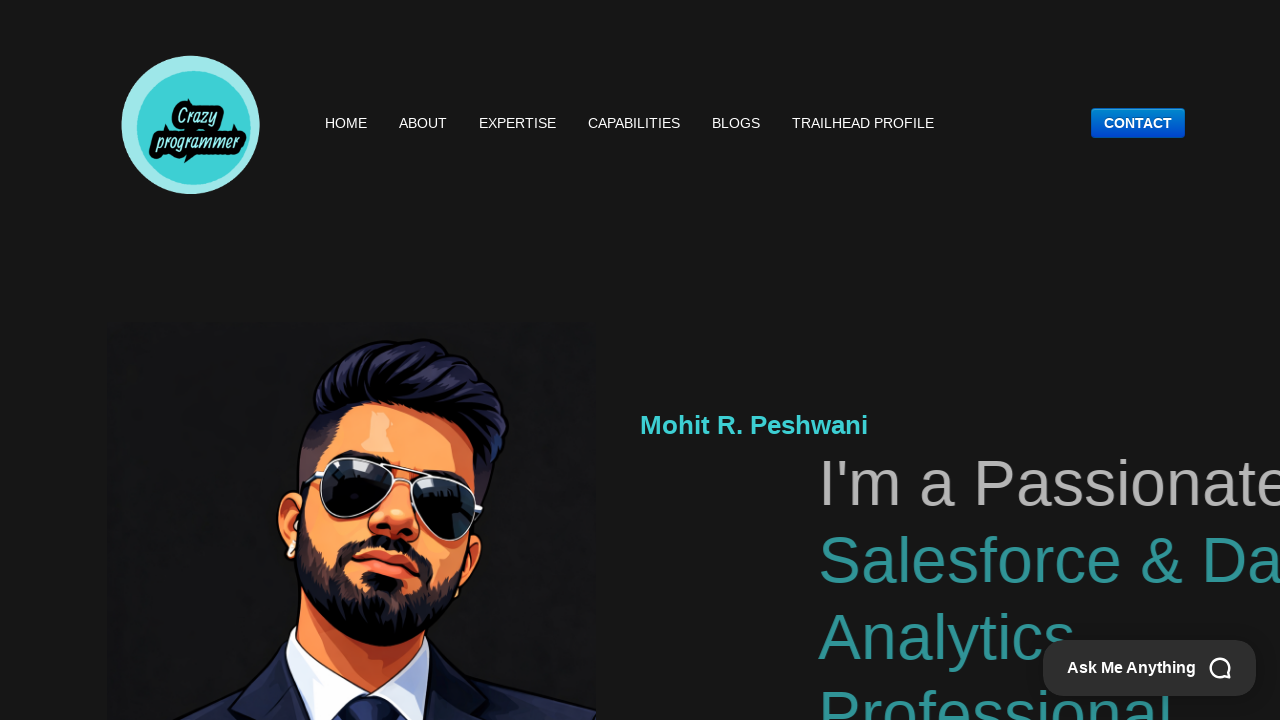

Printed hero image visibility result: True
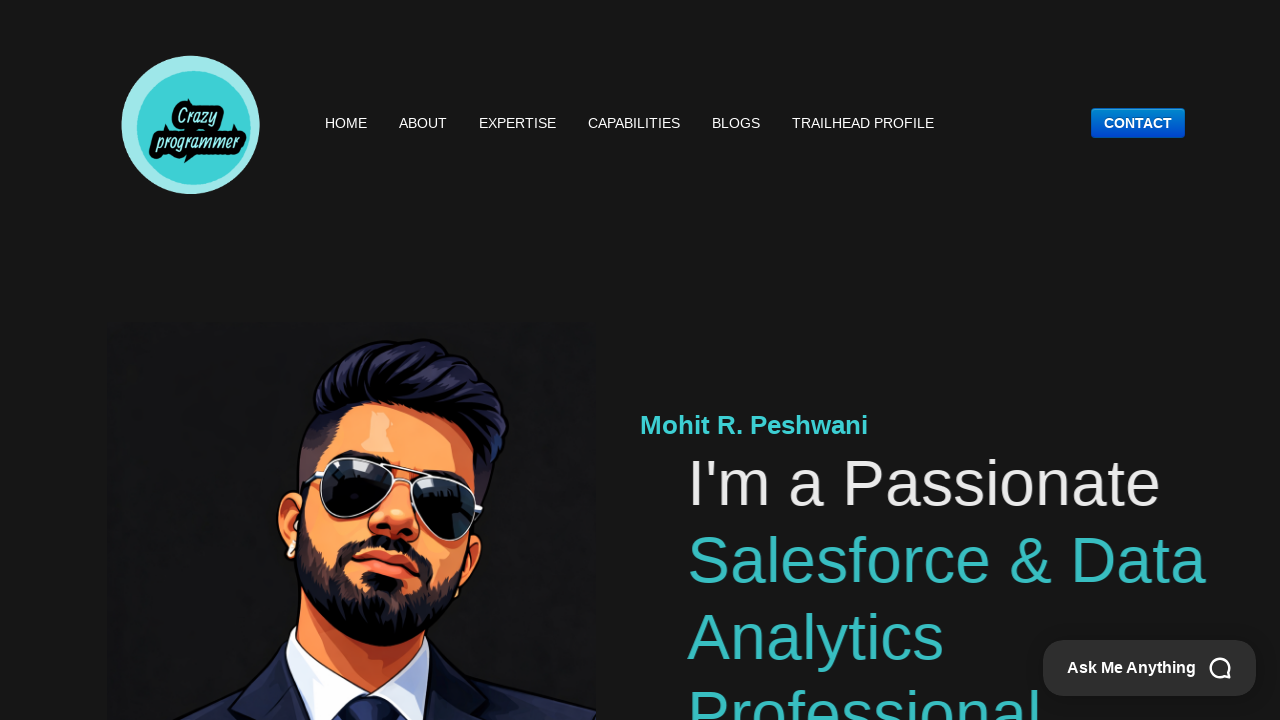

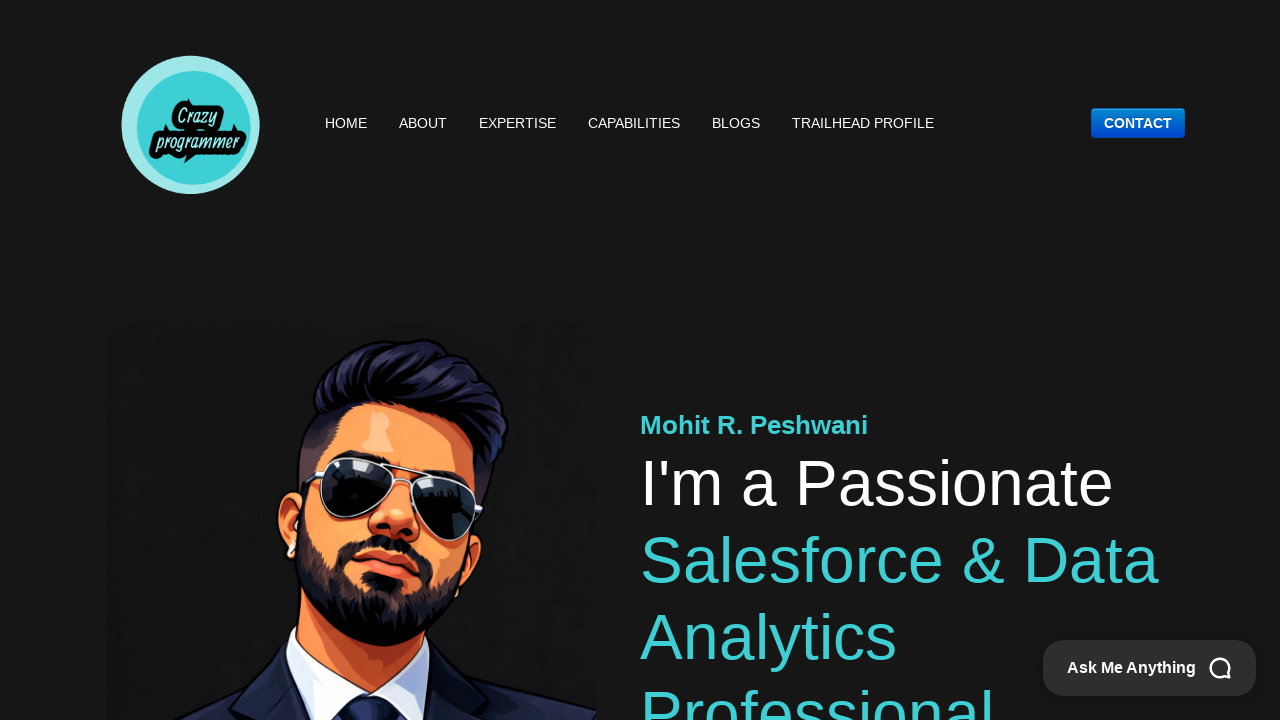